Navigates to RedBus homepage and verifies the page loads by checking the page title and URL.

Starting URL: https://www.redbus.in/

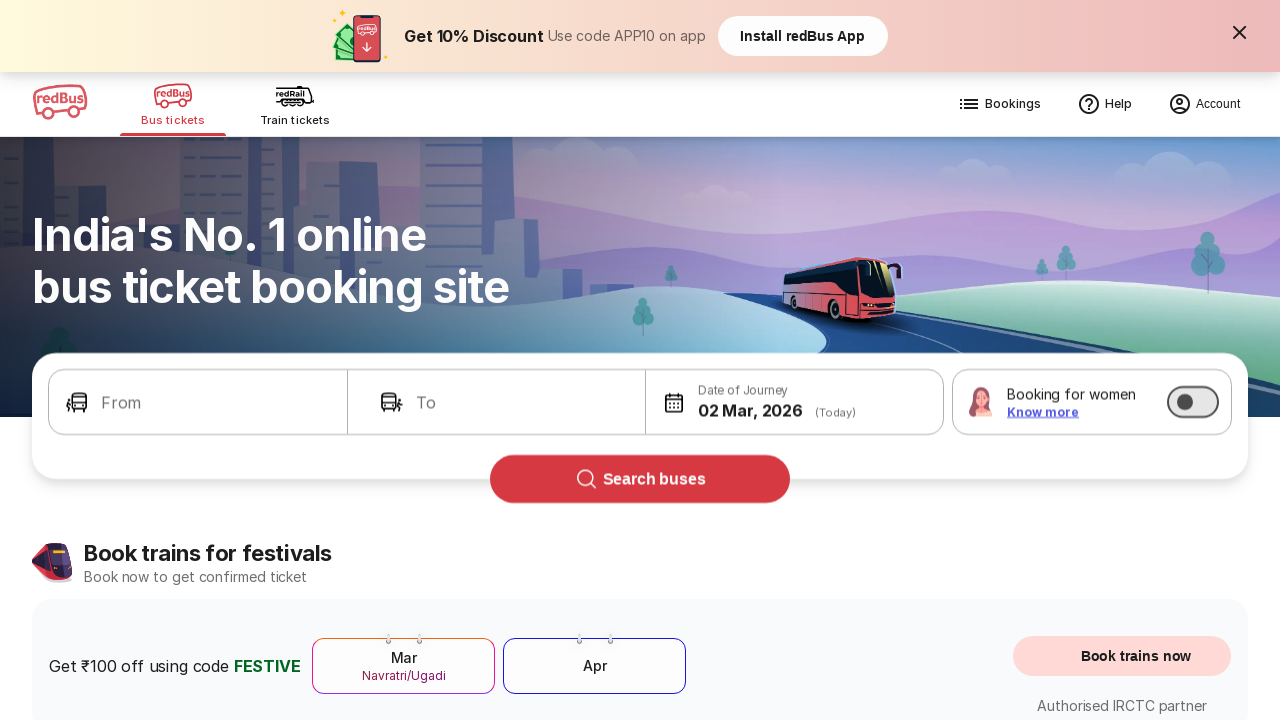

Page loaded with domcontentloaded state
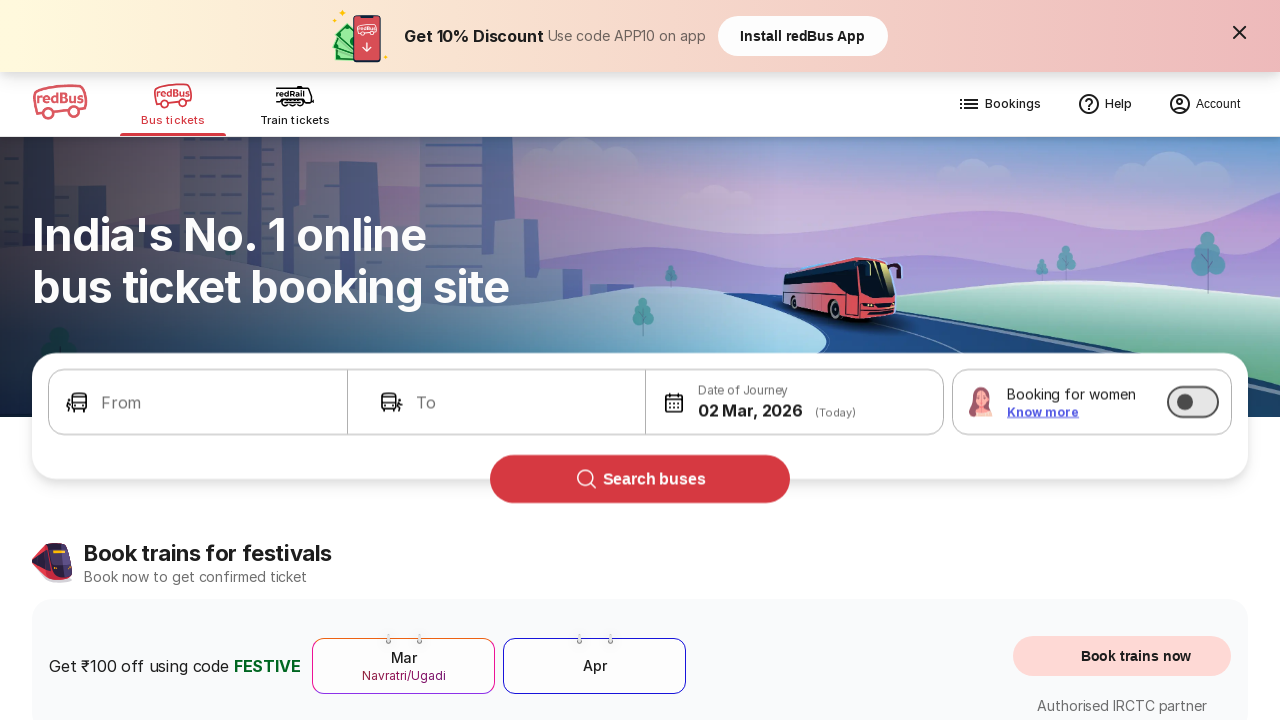

Retrieved current page URL
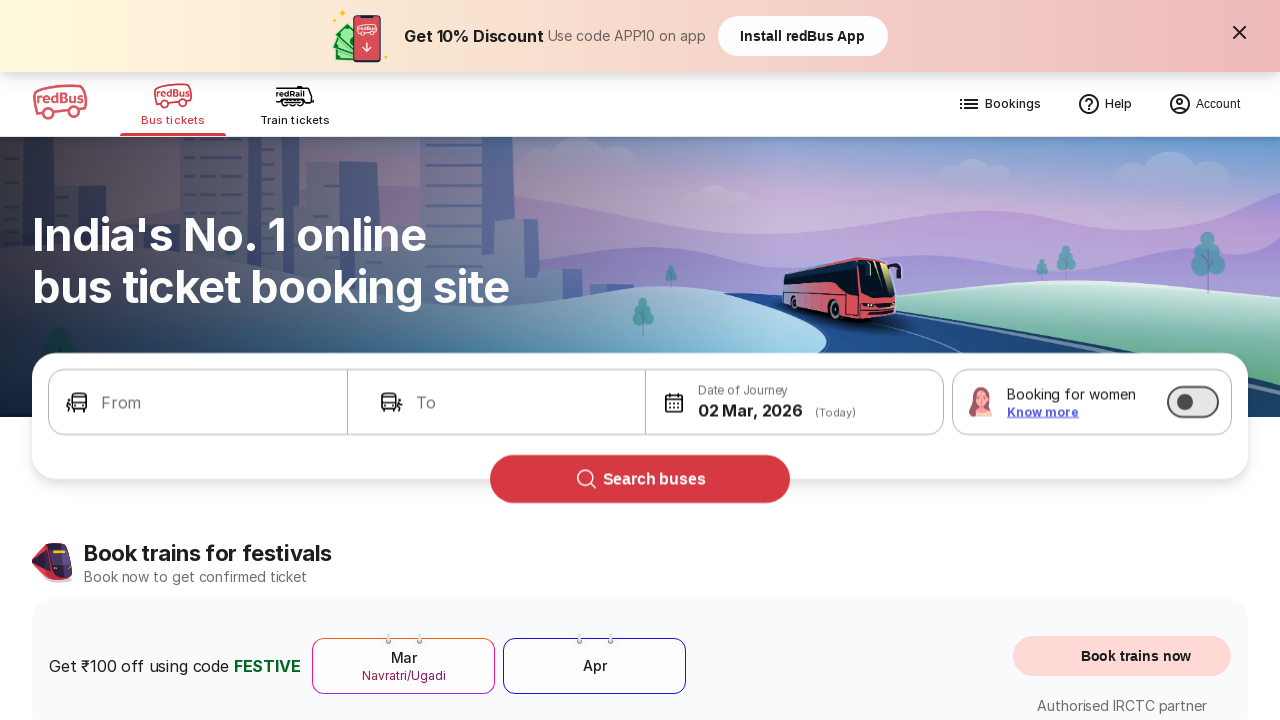

Retrieved page title
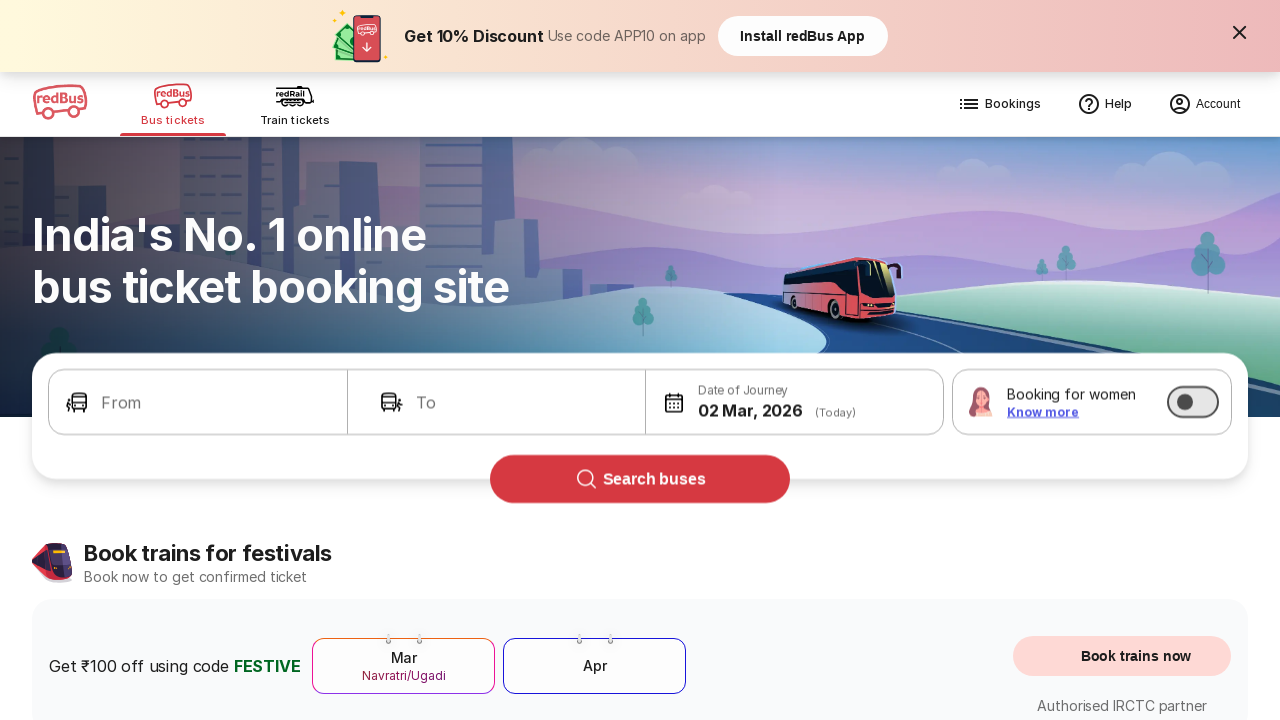

Verified 'redbus' is present in the page URL
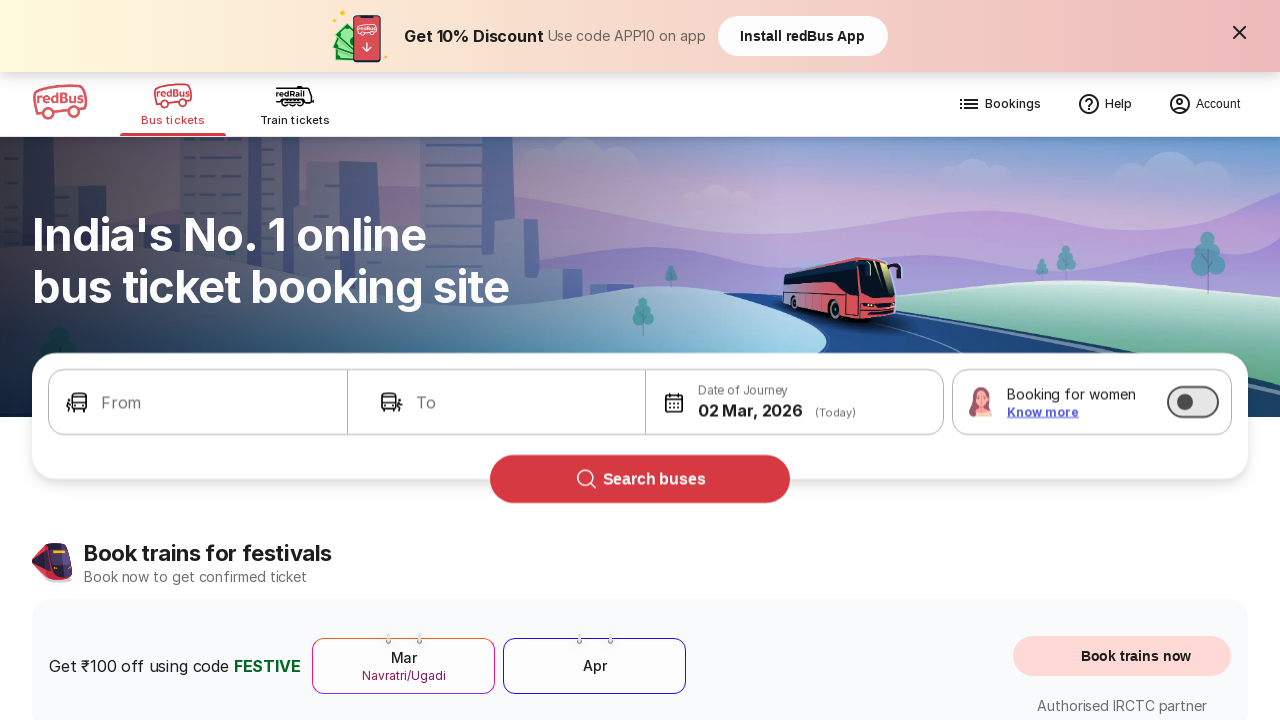

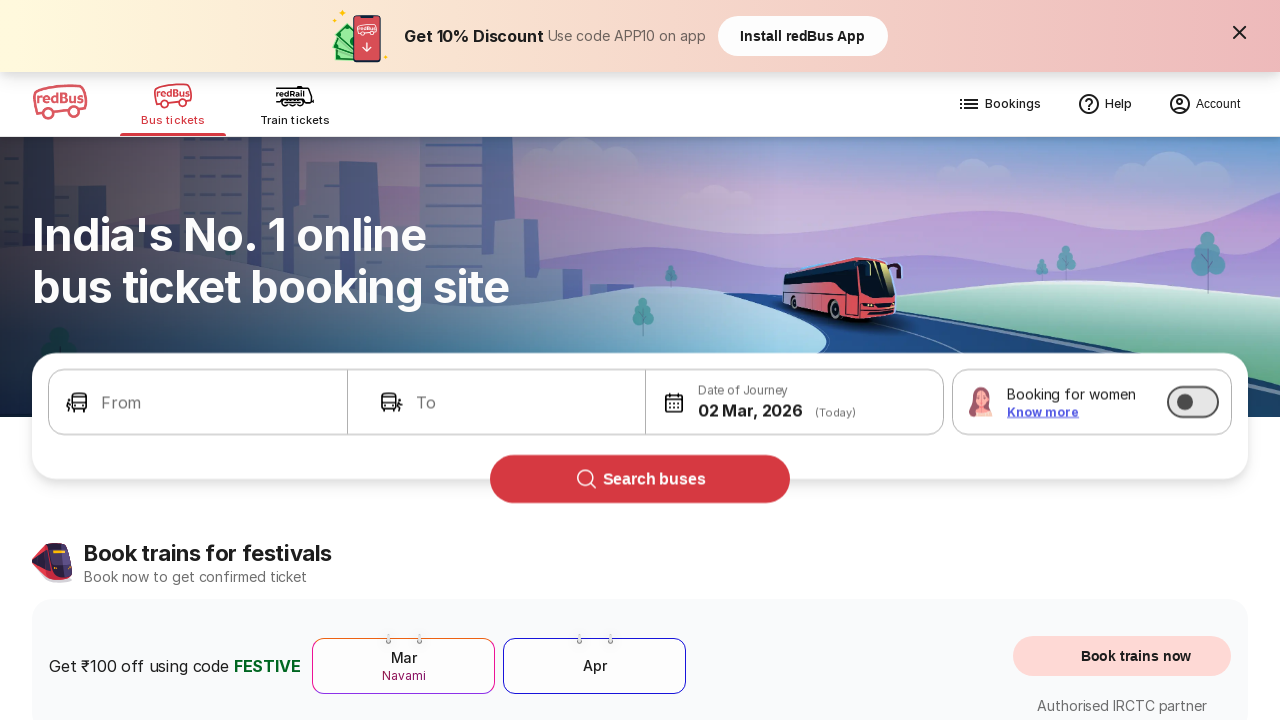